Tests clicking the "Choose a program" link on the SkillFactory education website, which opens a new window, then closes that window and switches back to the original window.

Starting URL: https://skillfactory.ru/

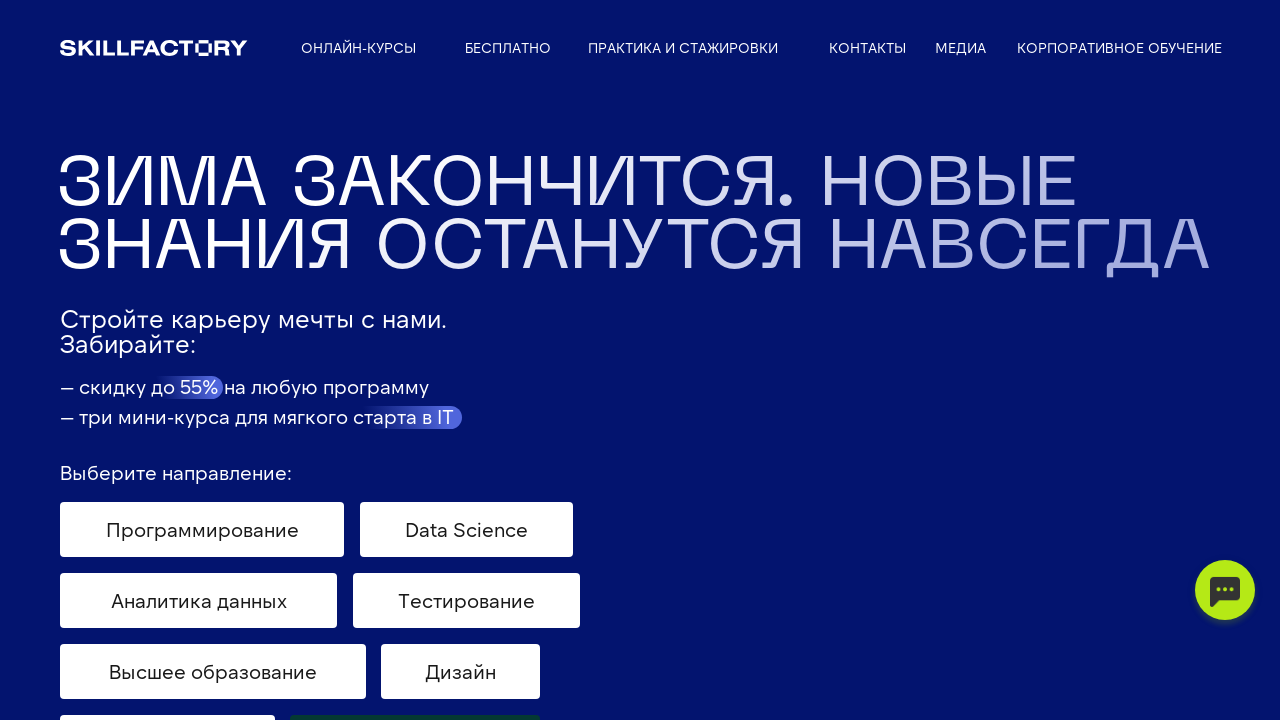

Set viewport size to 1051x815
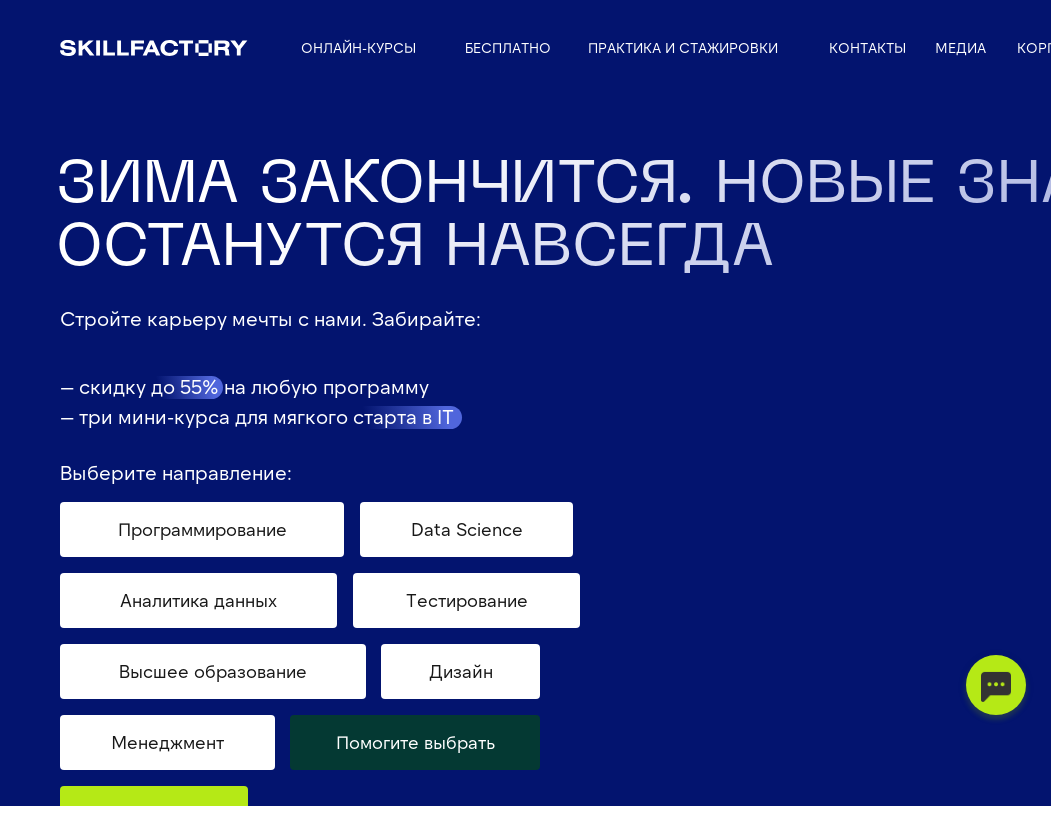

Stored reference to original page
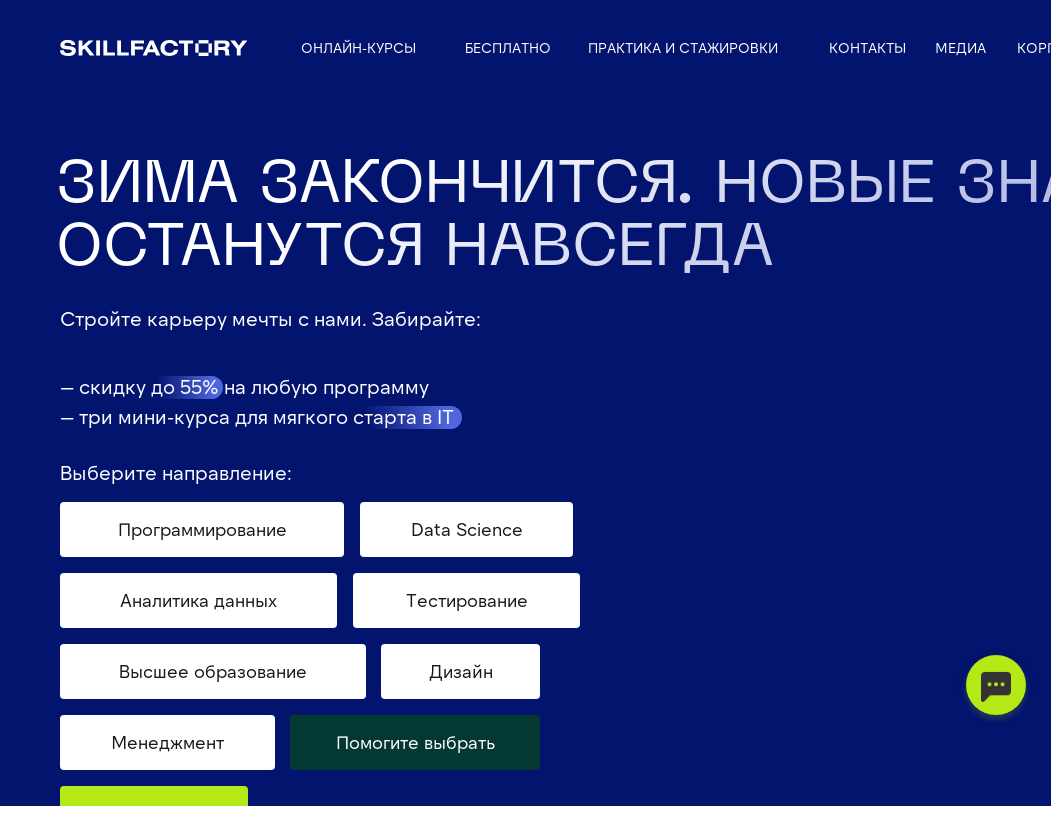

Clicked 'Choose a program' link, new window opened at (69, 408) on text=Выбрать программу
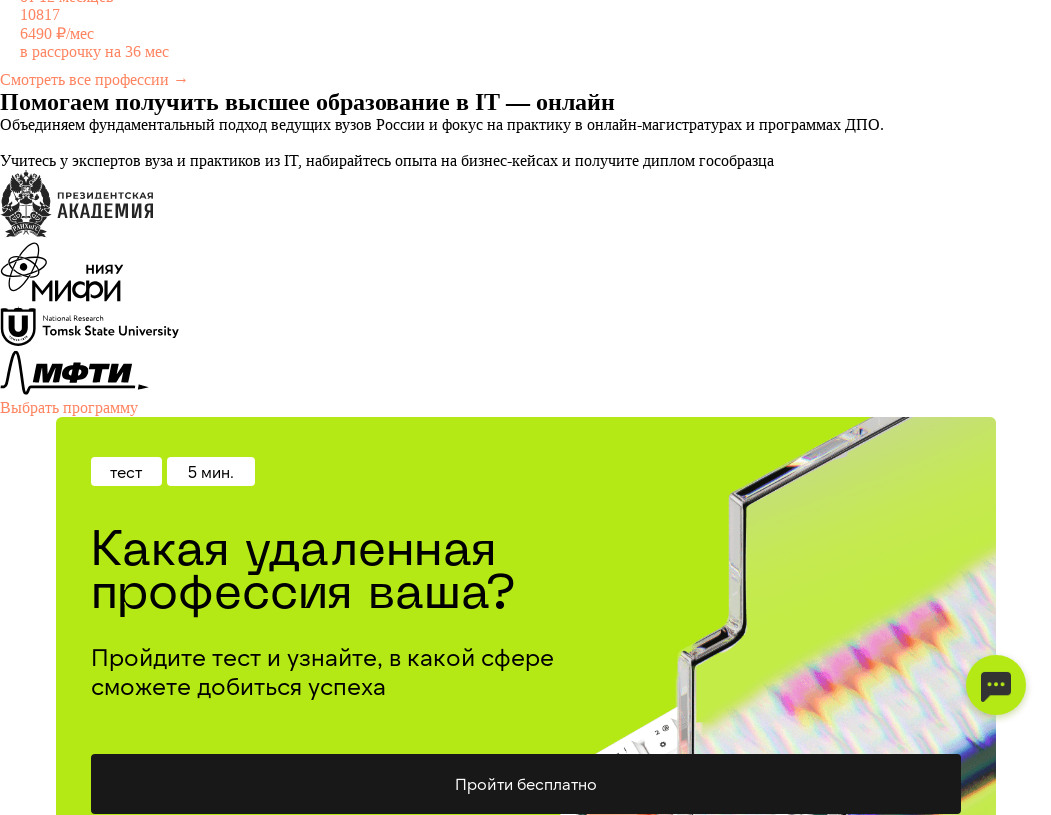

Captured reference to new popup window
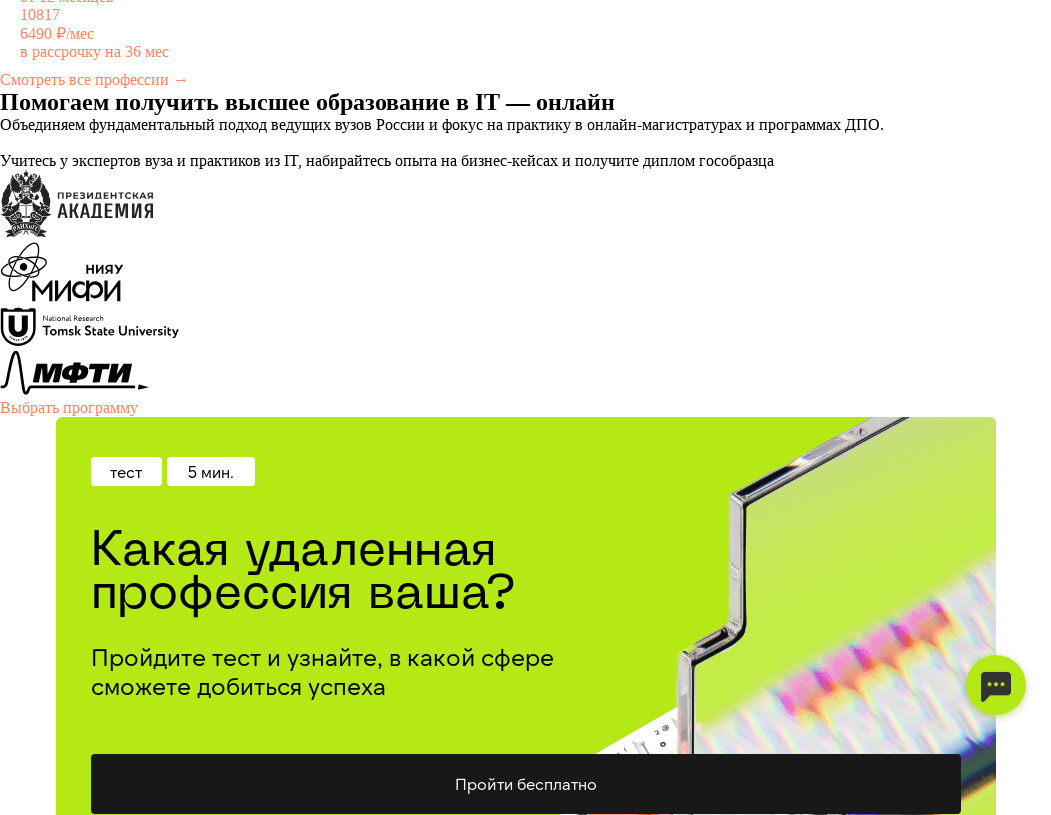

New page finished loading
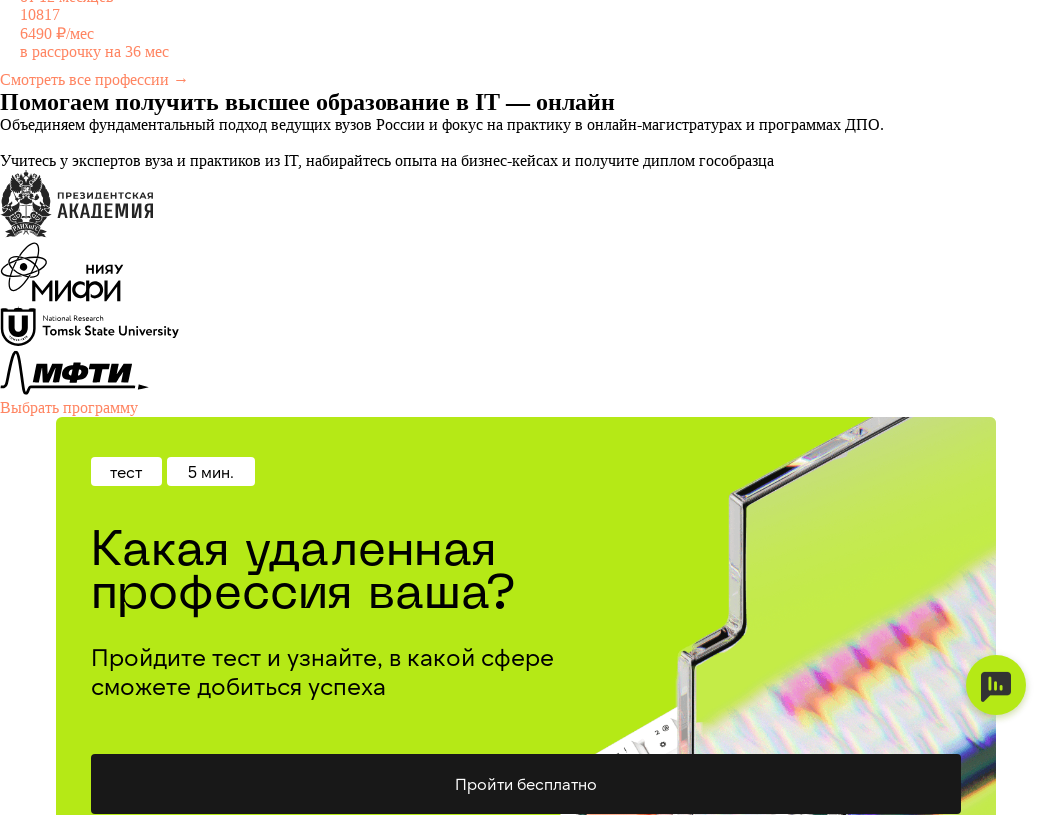

Closed the popup window
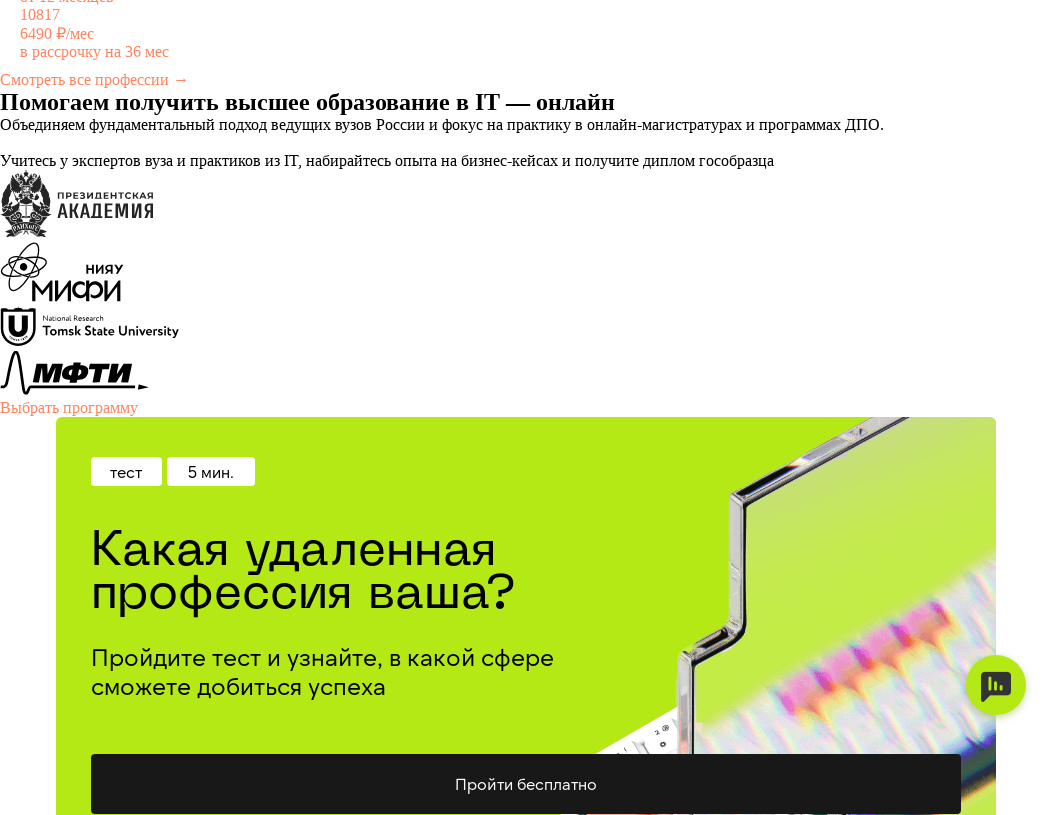

Switched back to original page
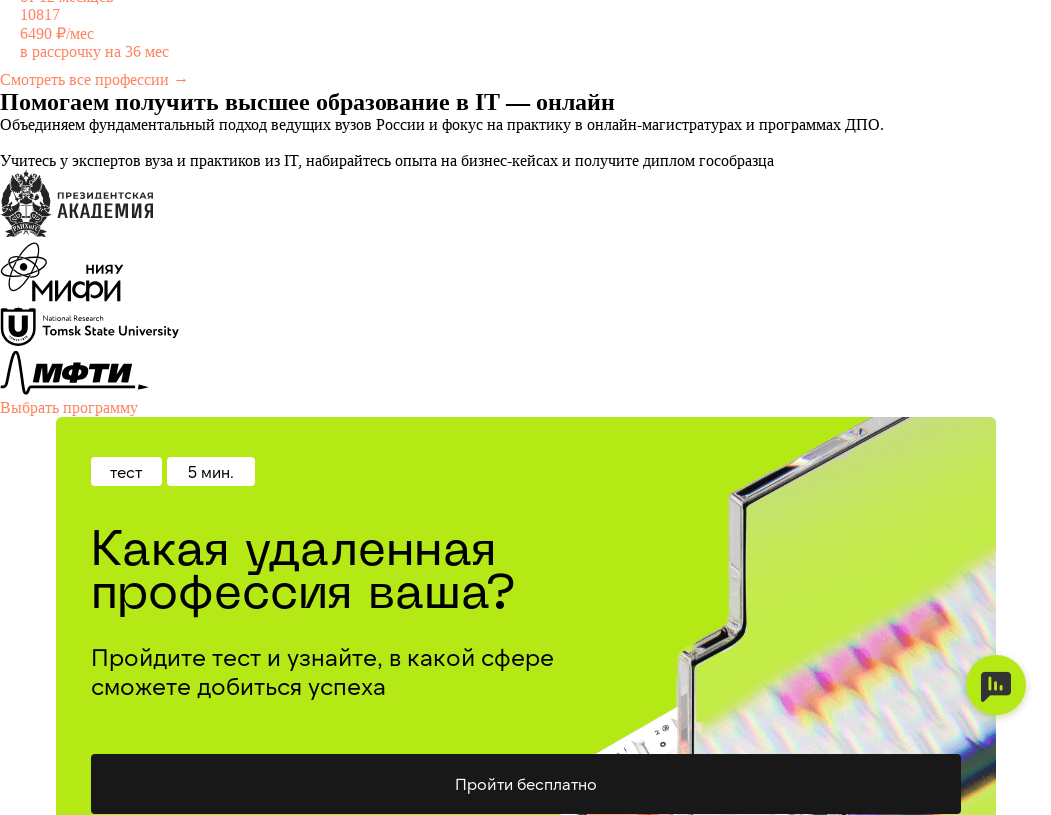

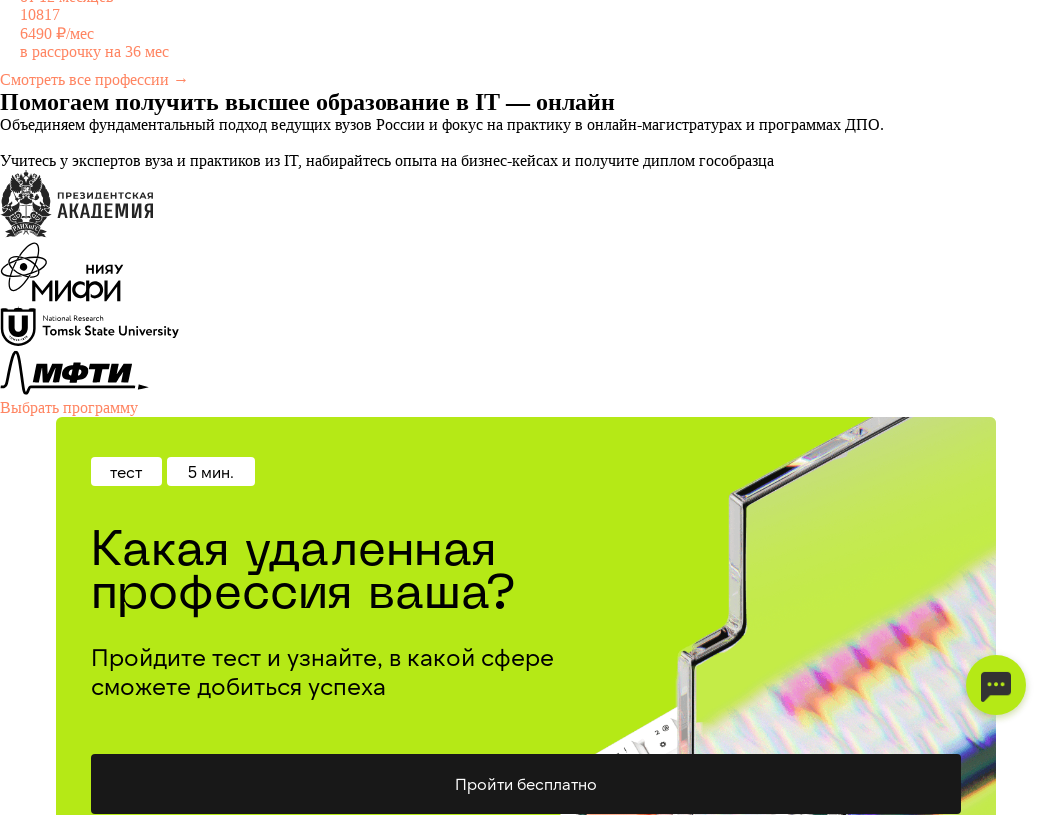